Tests dynamic autocomplete dropdown by typing a country name and waiting for suggestions to appear

Starting URL: https://rahulshettyacademy.com/AutomationPractice/

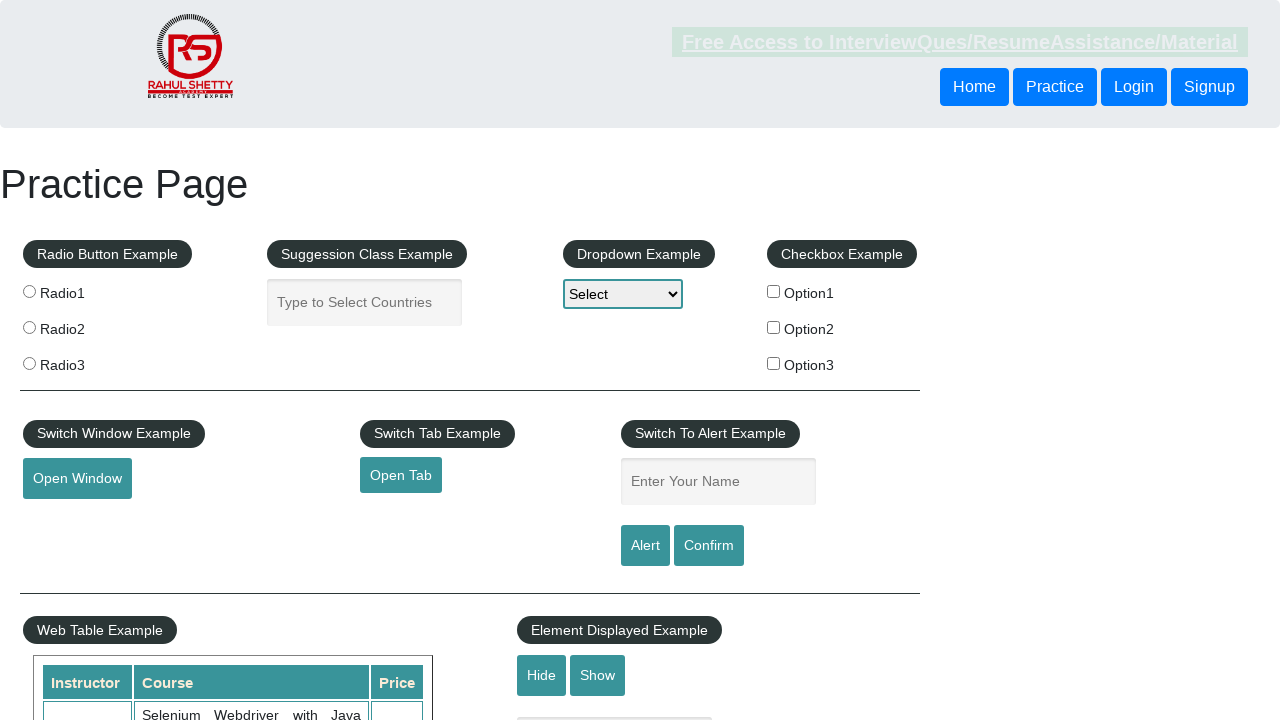

Waited for autocomplete input field to load
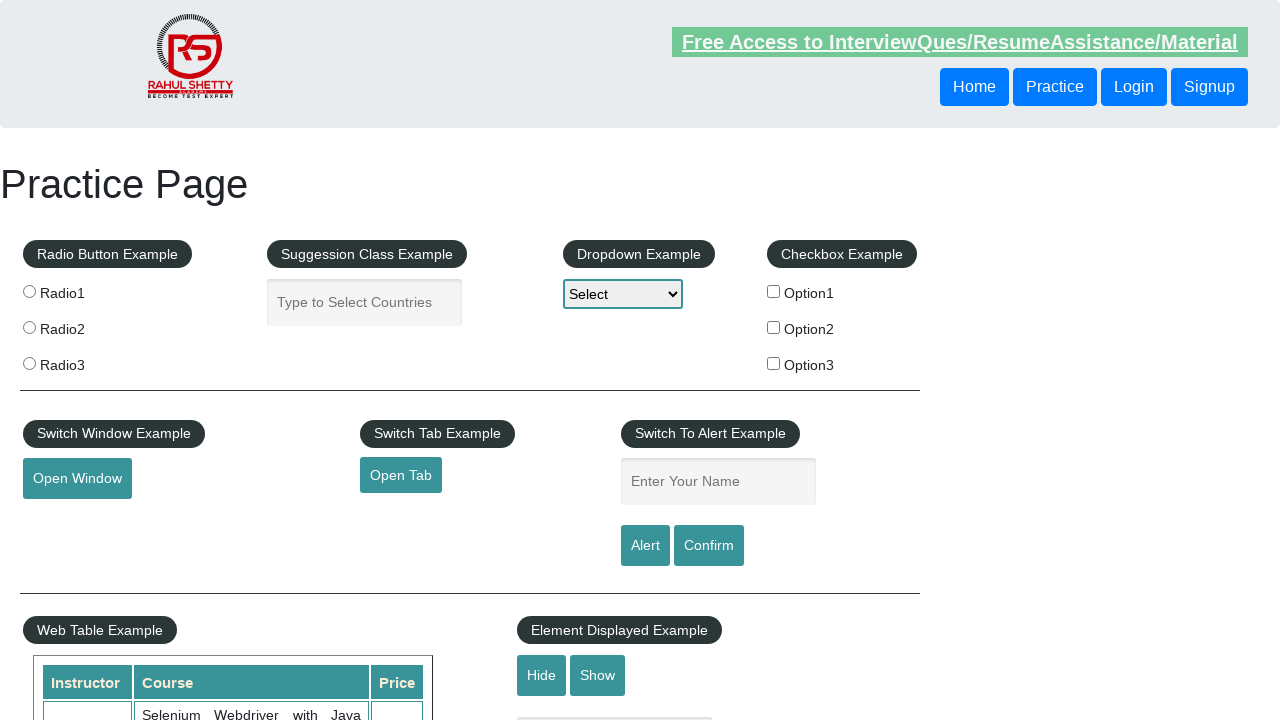

Clicked on the autocomplete input field at (365, 302) on #autocomplete.inputs
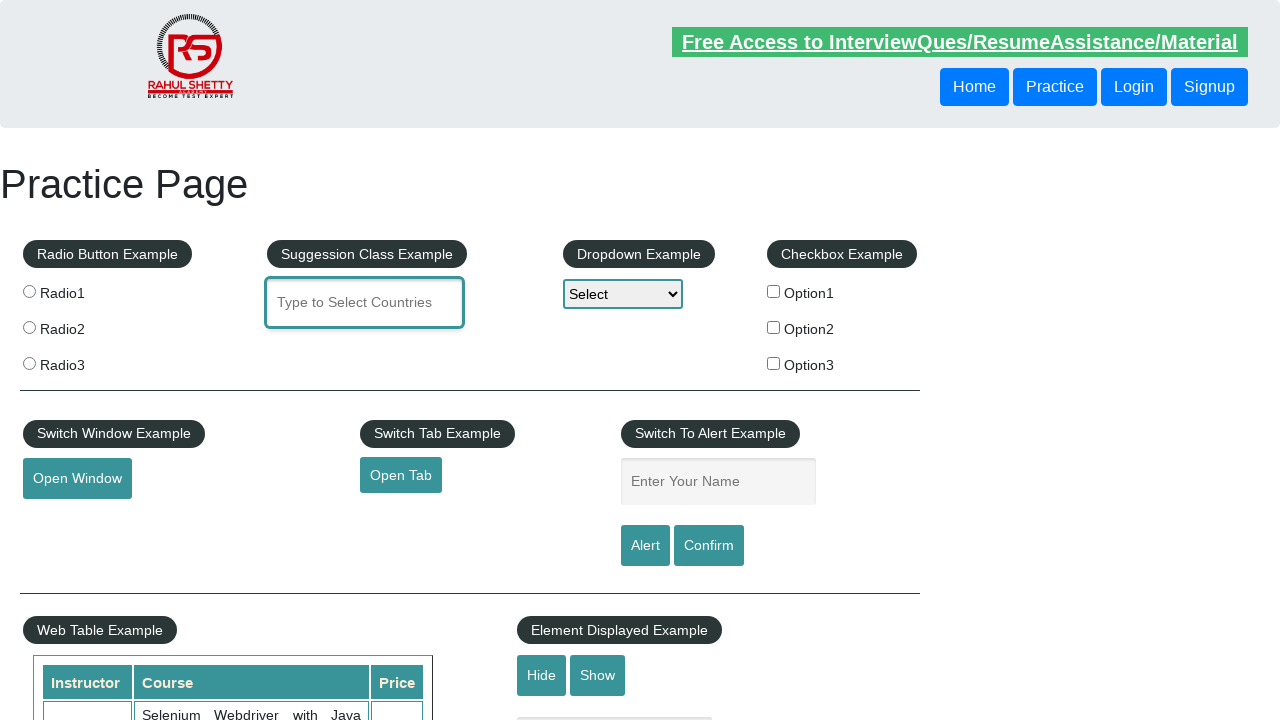

Typed 'India' into the autocomplete input field on #autocomplete.inputs
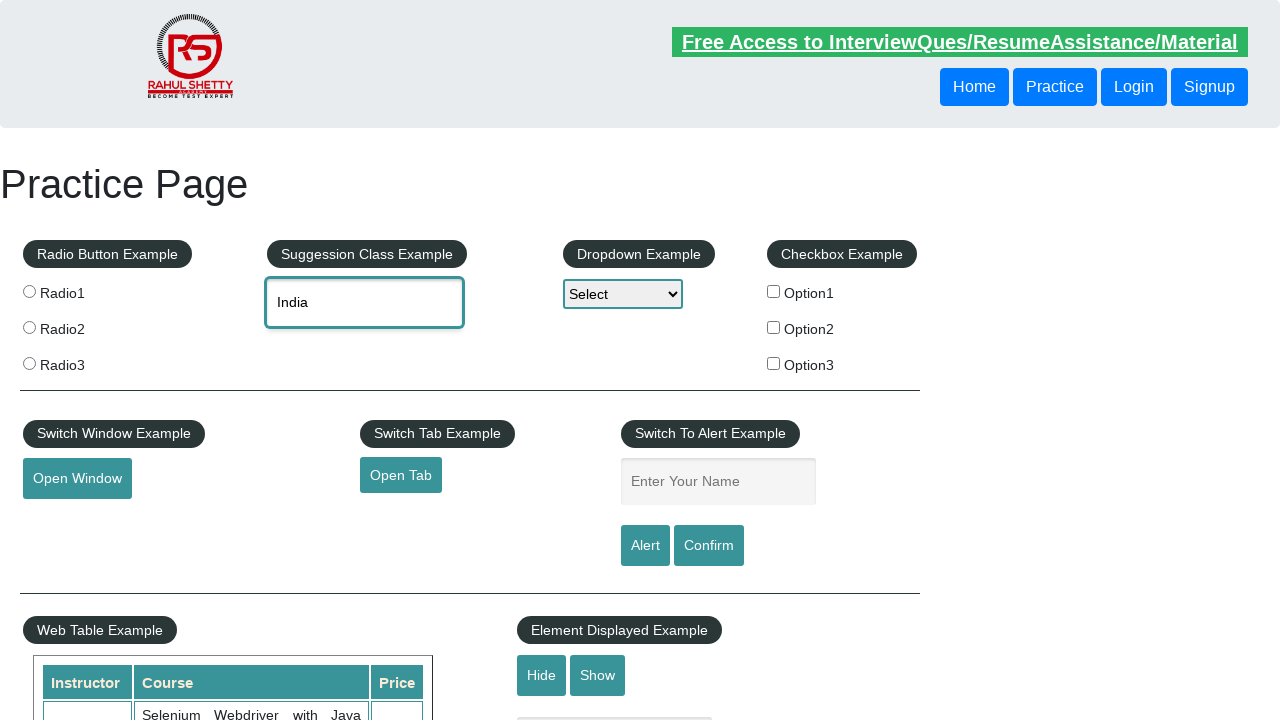

Autocomplete suggestions dropdown appeared
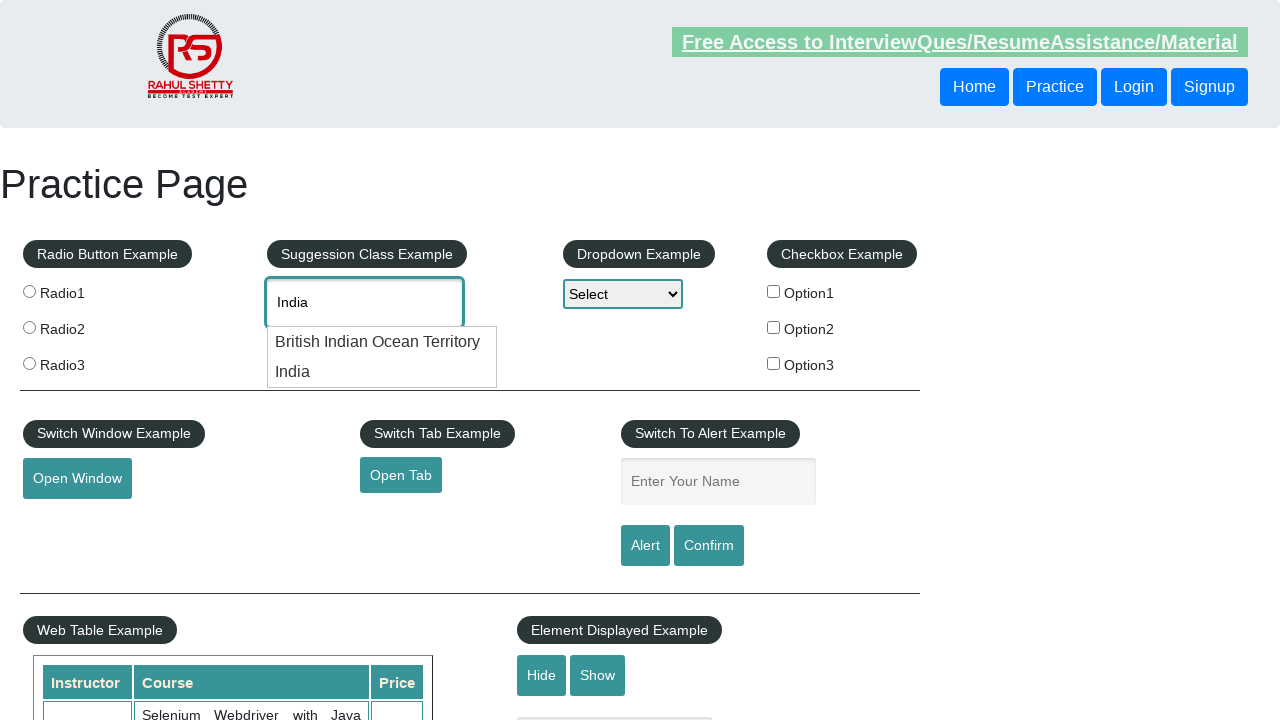

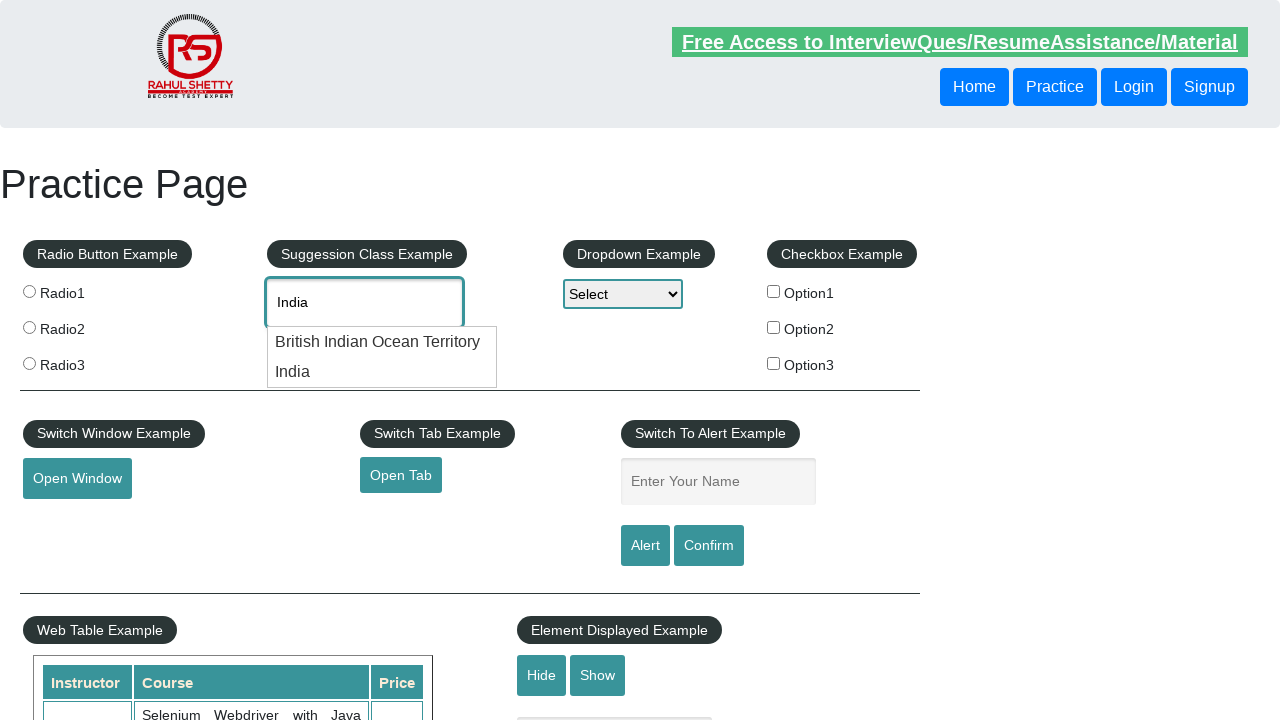